Tests JavaScript alert handling by clicking a button to trigger an alert, accepting the alert, and verifying the result message on the page.

Starting URL: http://the-internet.herokuapp.com/javascript_alerts

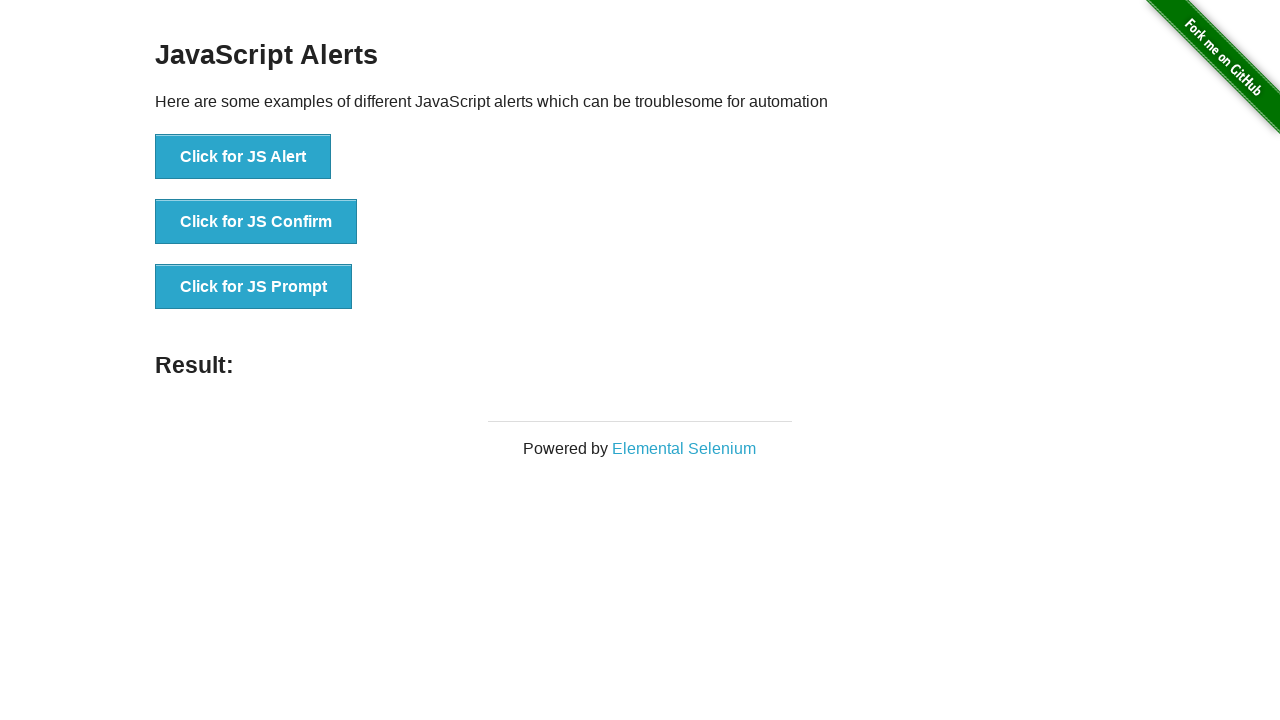

Clicked the first button to trigger JavaScript alert at (243, 157) on ul > li:nth-child(1) > button
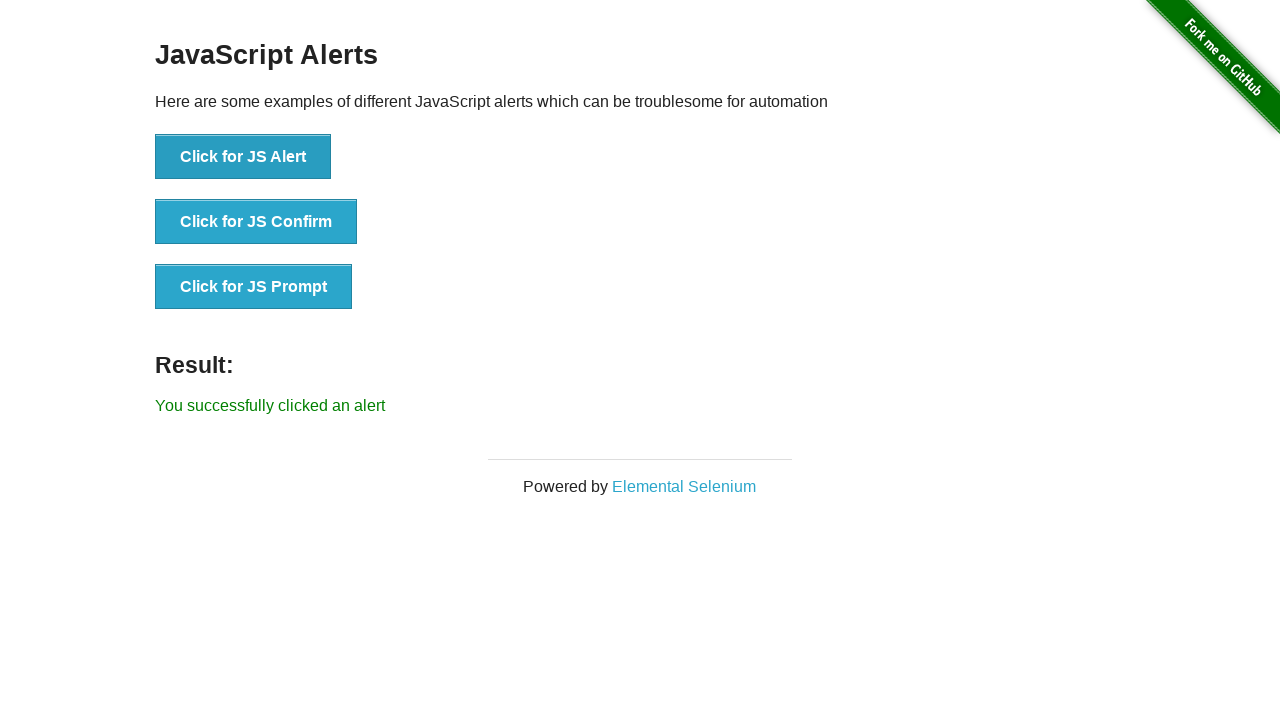

Set up dialog handler to accept alerts
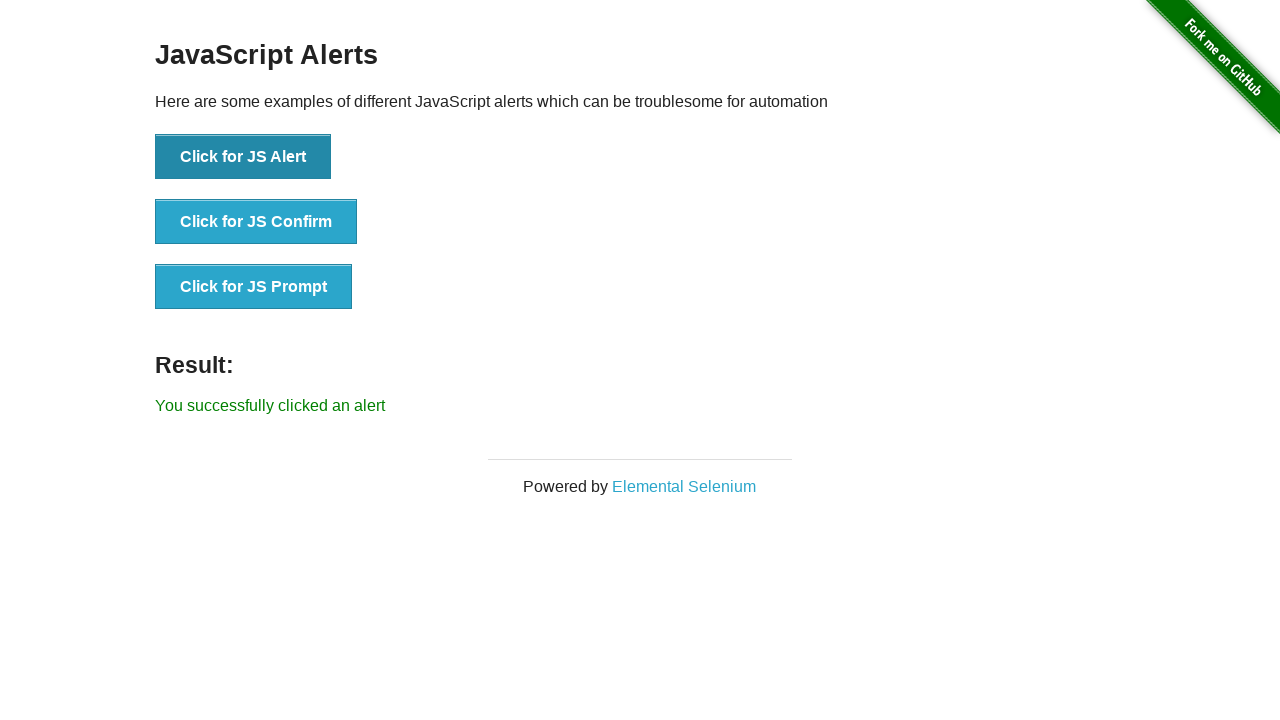

Clicked the first button again to trigger alert with handler active at (243, 157) on ul > li:nth-child(1) > button
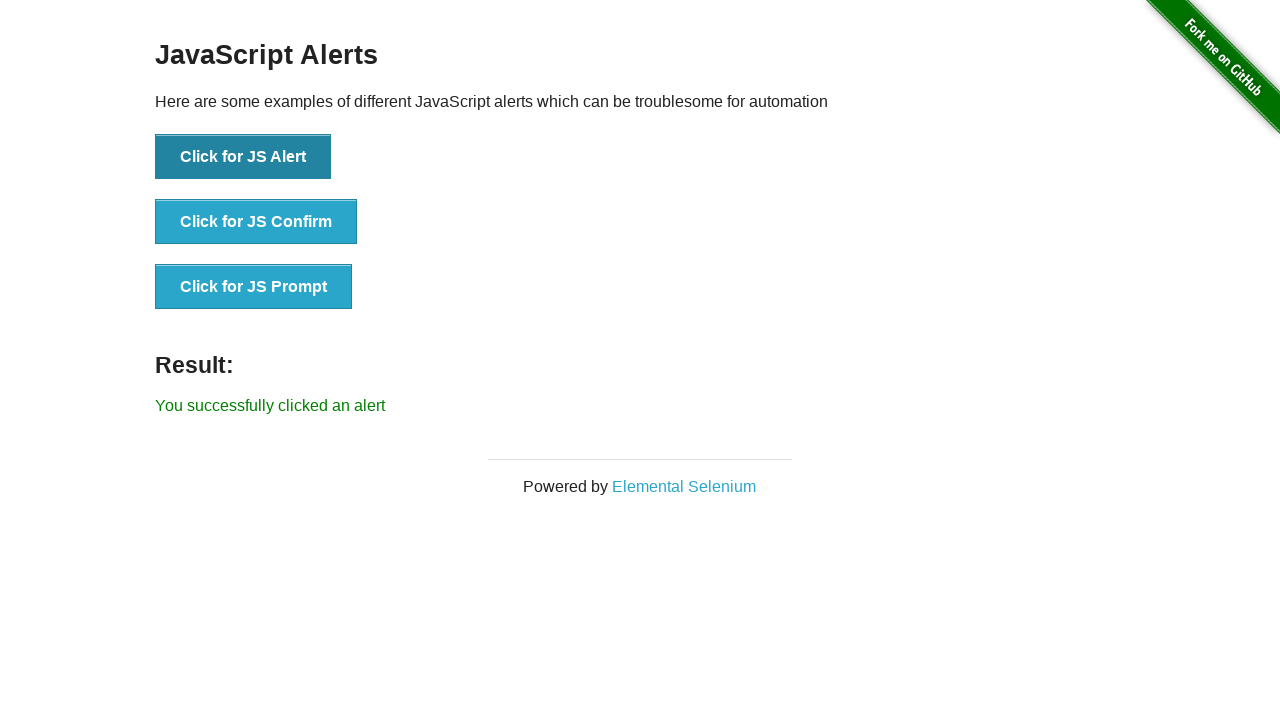

Result message element appeared on the page
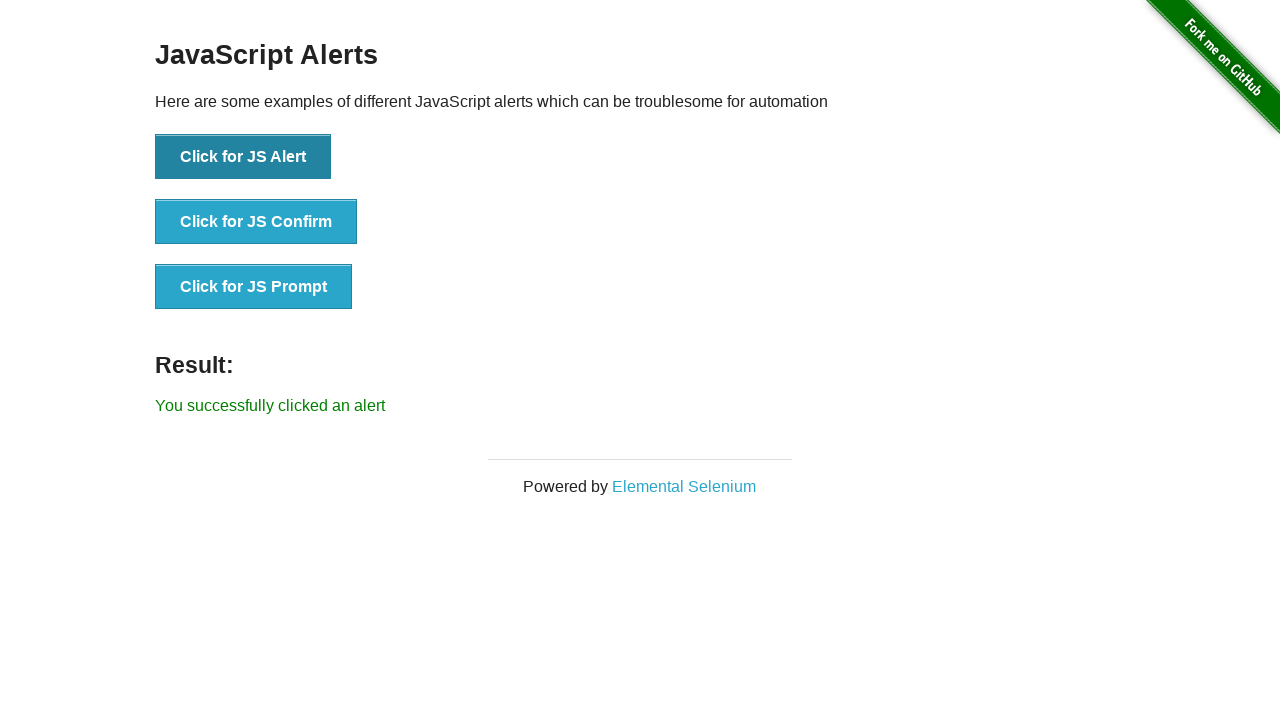

Retrieved result text content
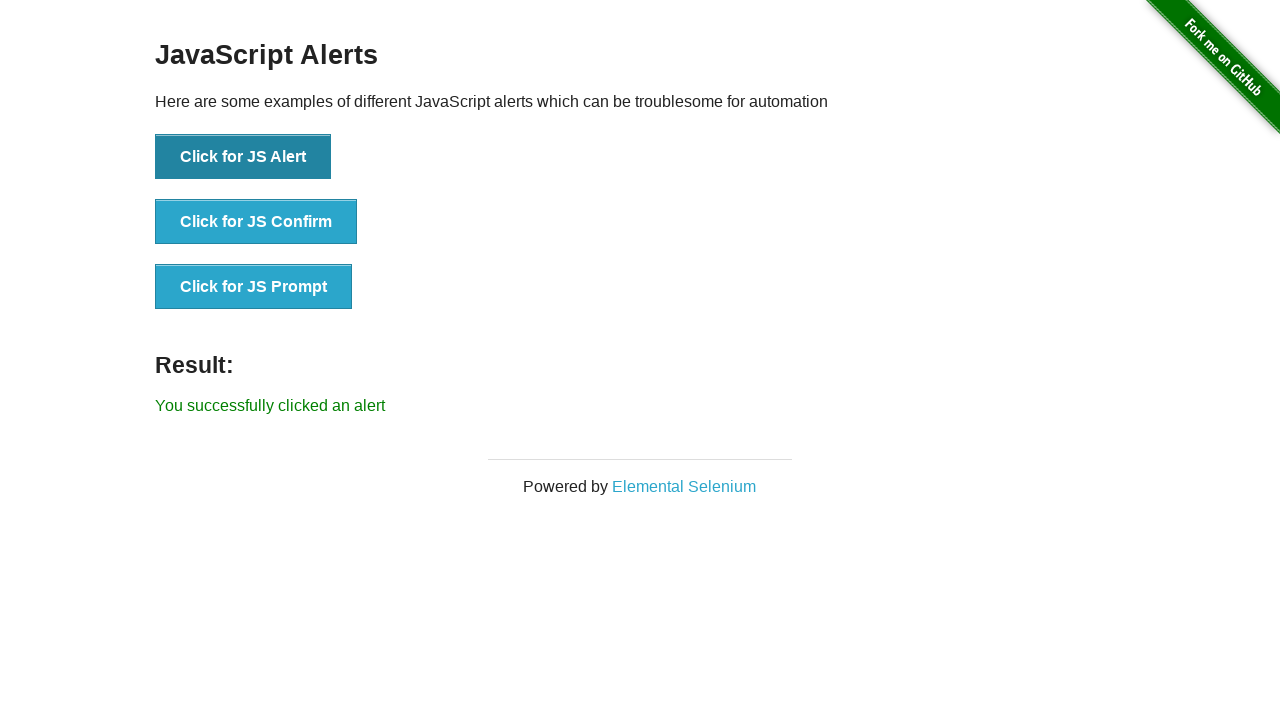

Verified result text matches expected value 'You successfully clicked an alert'
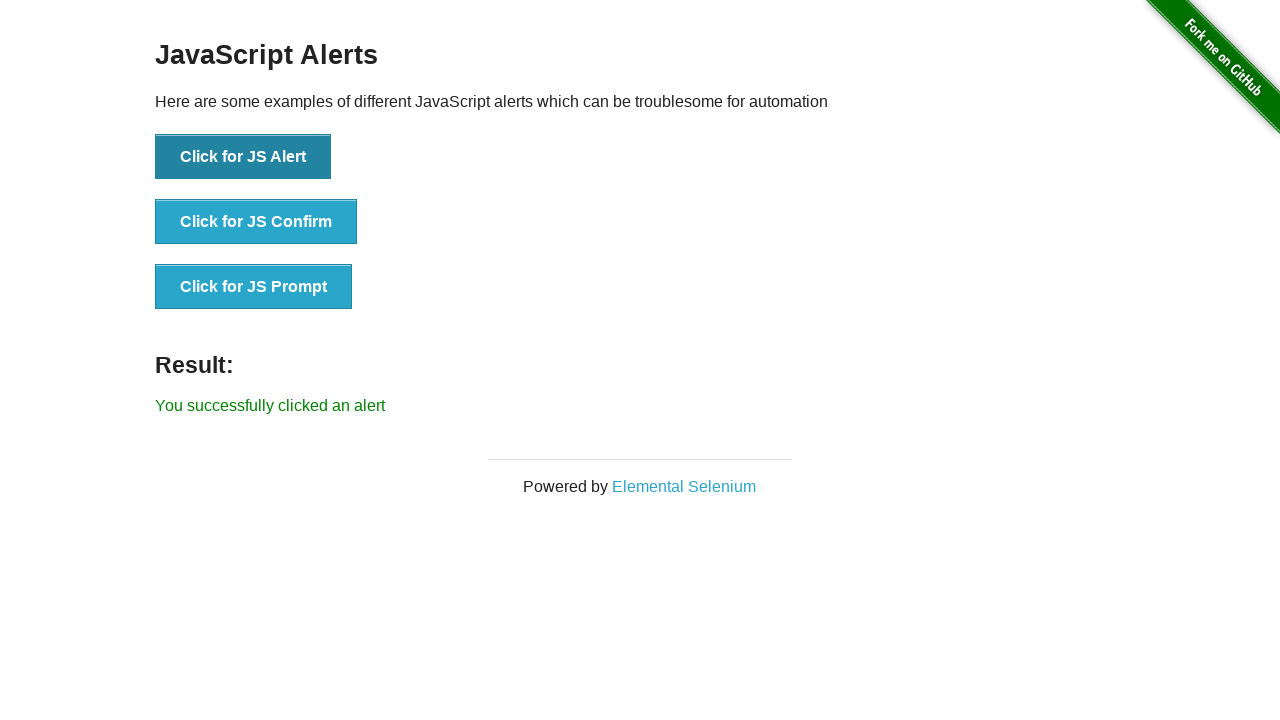

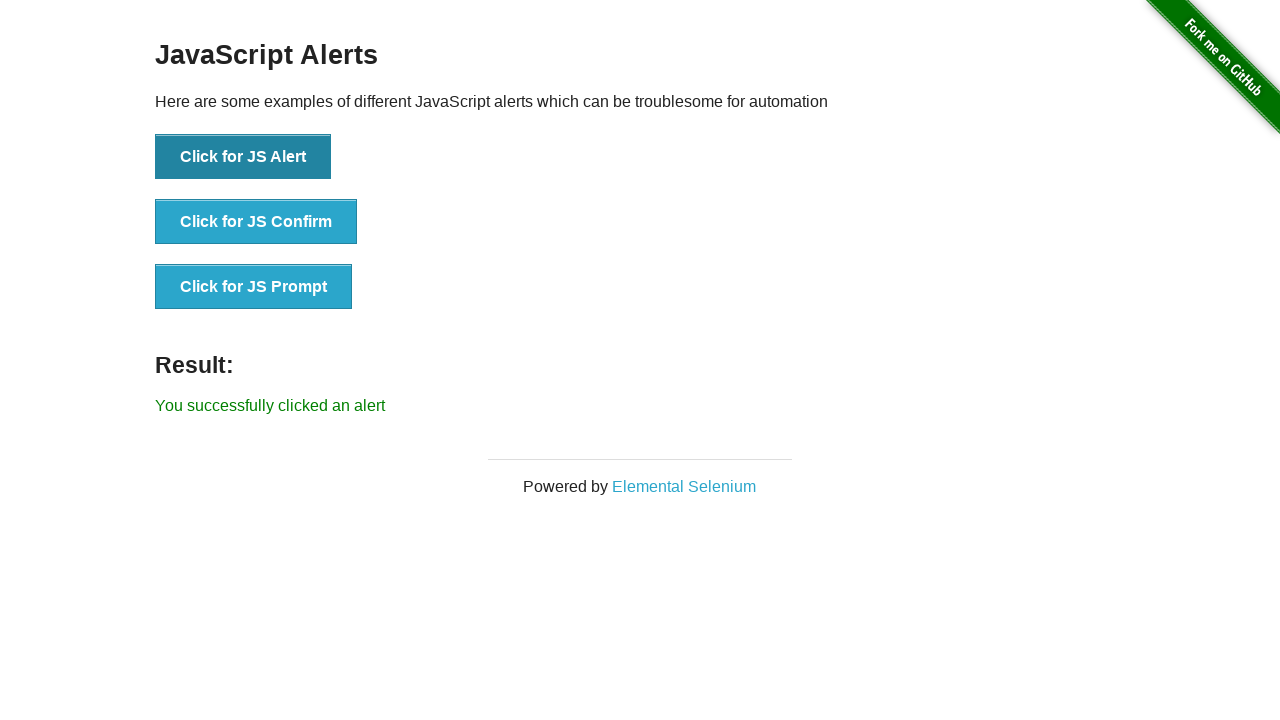